Tests React Semantic UI dropdown by selecting different names from multiple dropdown menus

Starting URL: https://react.semantic-ui.com/modules/dropdown/

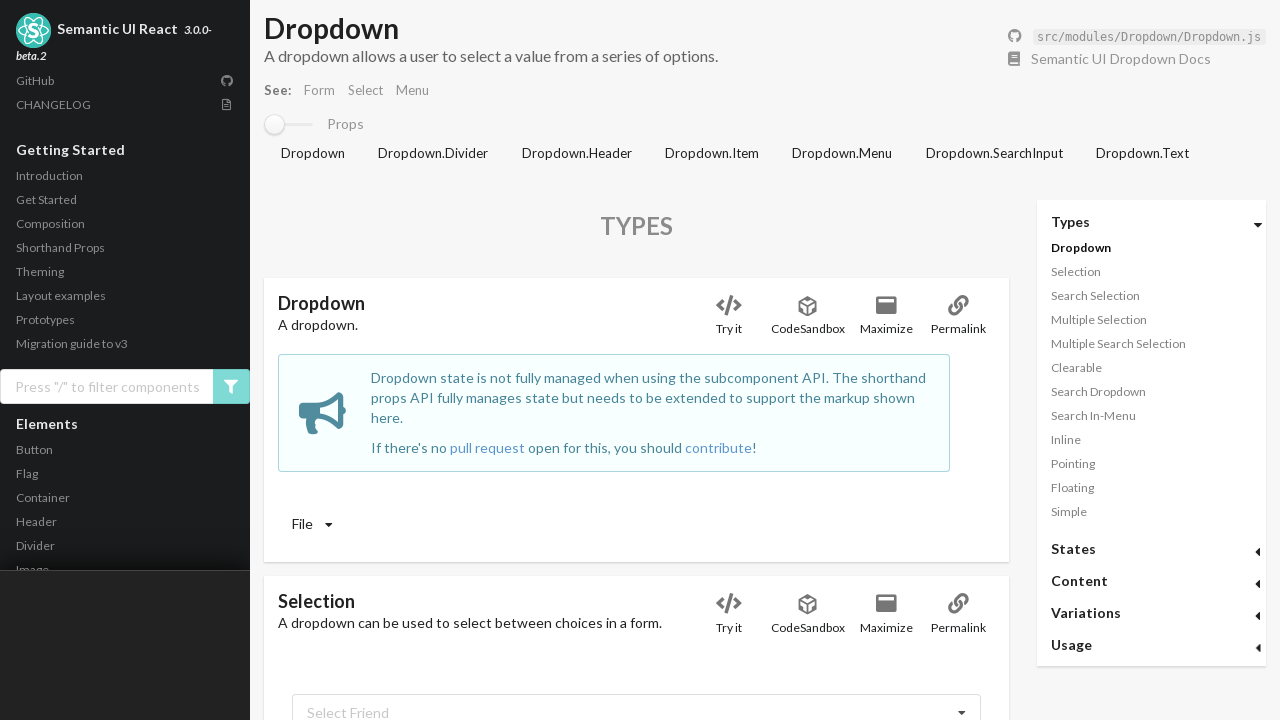

Clicked on first dropdown to open options at (962, 702) on xpath=//h3[@id='selection']/ancestor::div[@class='equal width row']/following-si
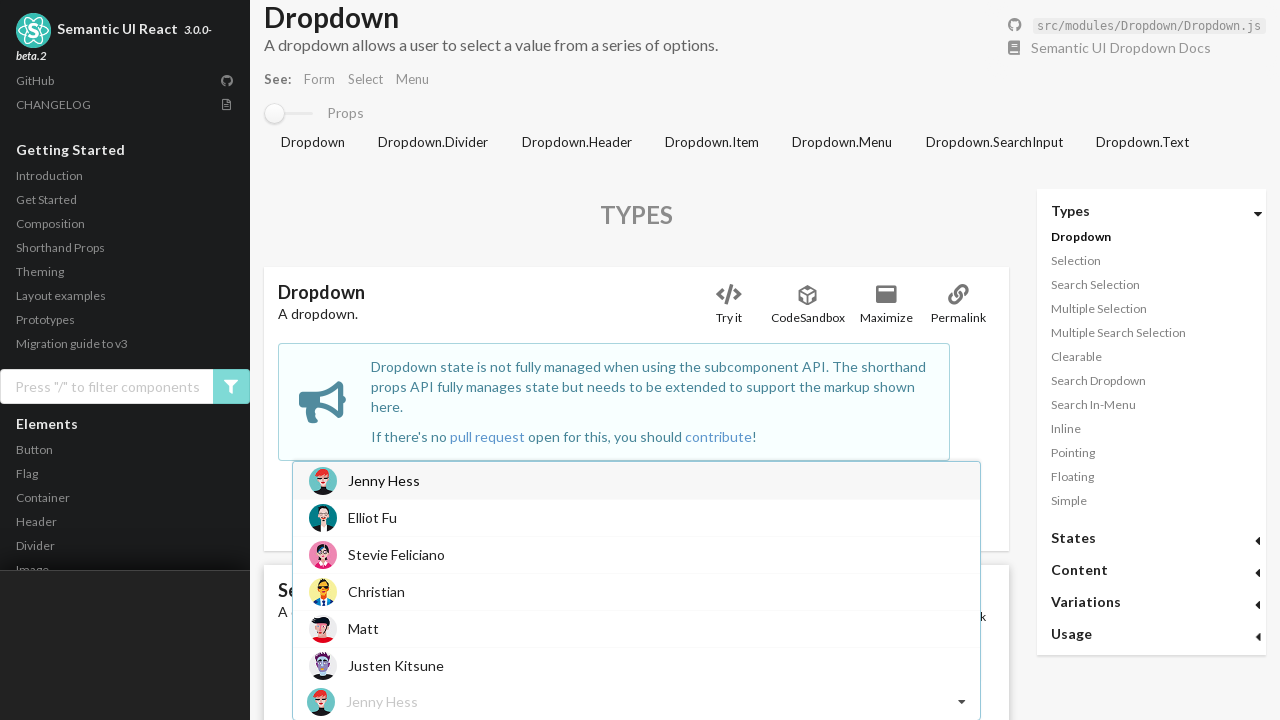

Selected 'Christian' from first dropdown at (376, 592) on xpath=//h3[@id='selection']/ancestor::div[@class='equal width row']/following-si
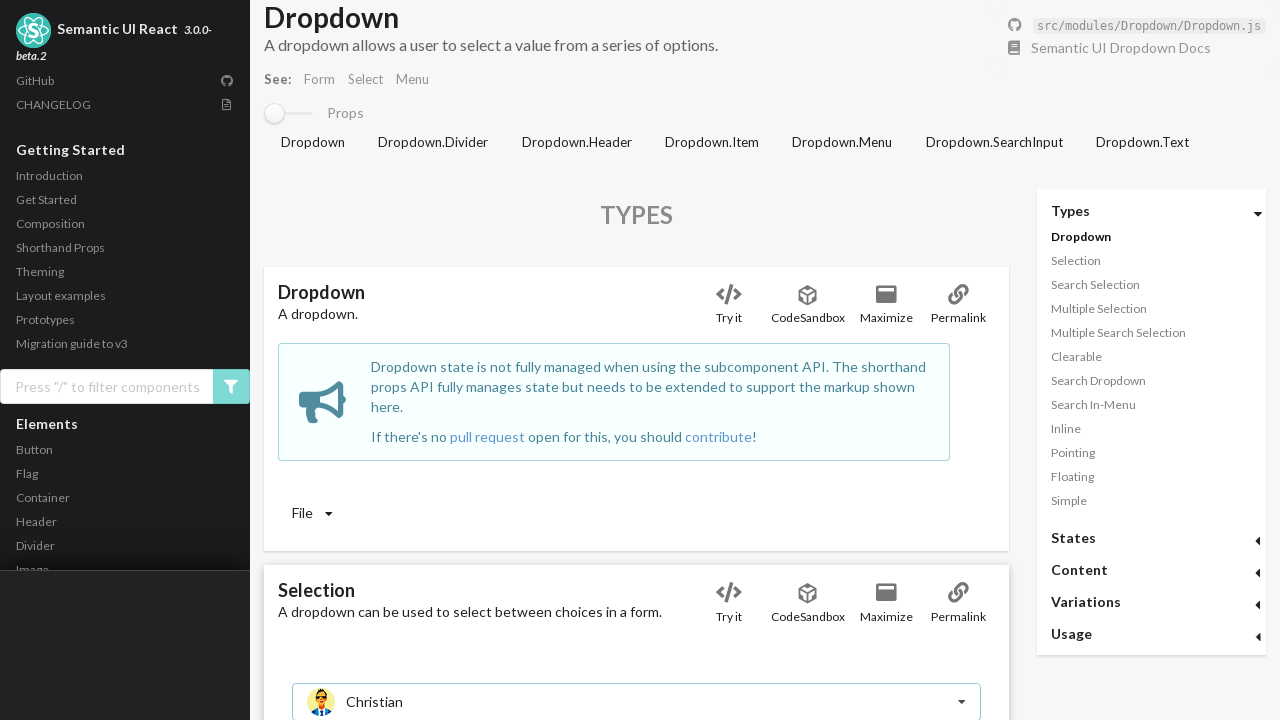

Clicked on first dropdown to open options again at (962, 702) on xpath=//h3[@id='selection']/ancestor::div[@class='equal width row']/following-si
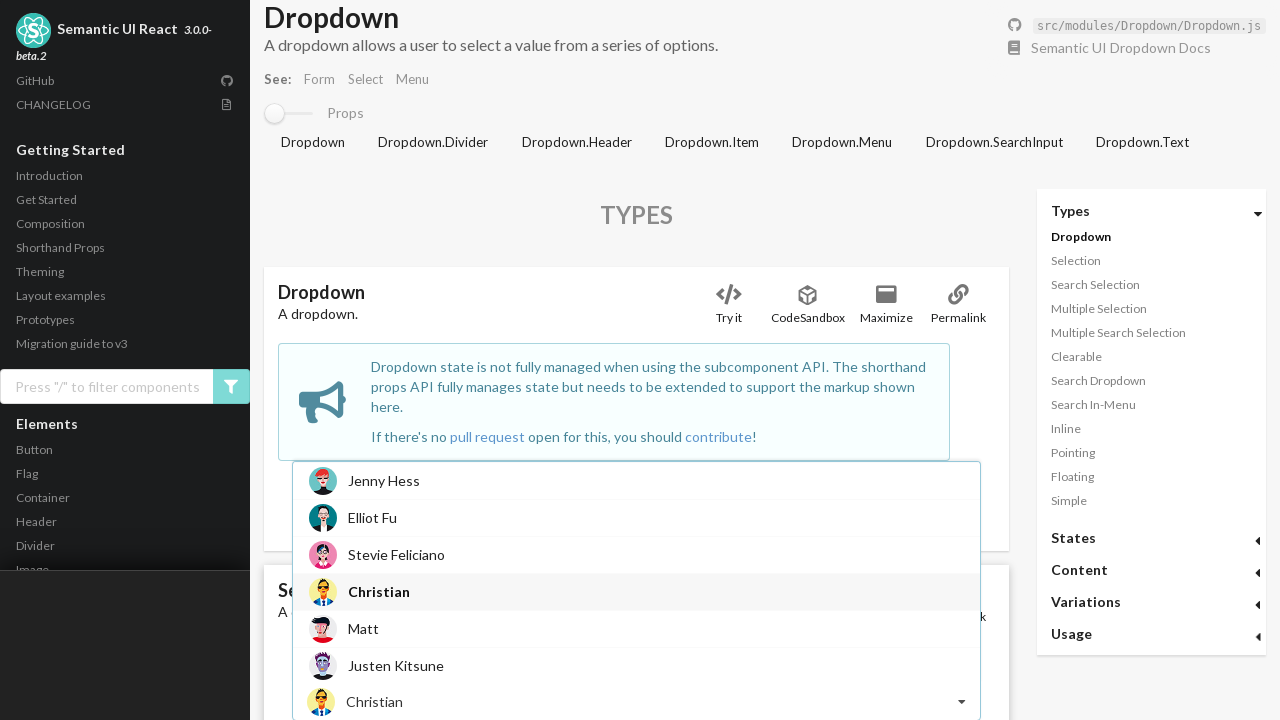

Selected 'Jenny Hess' from first dropdown at (384, 481) on xpath=//h3[@id='selection']/ancestor::div[@class='equal width row']/following-si
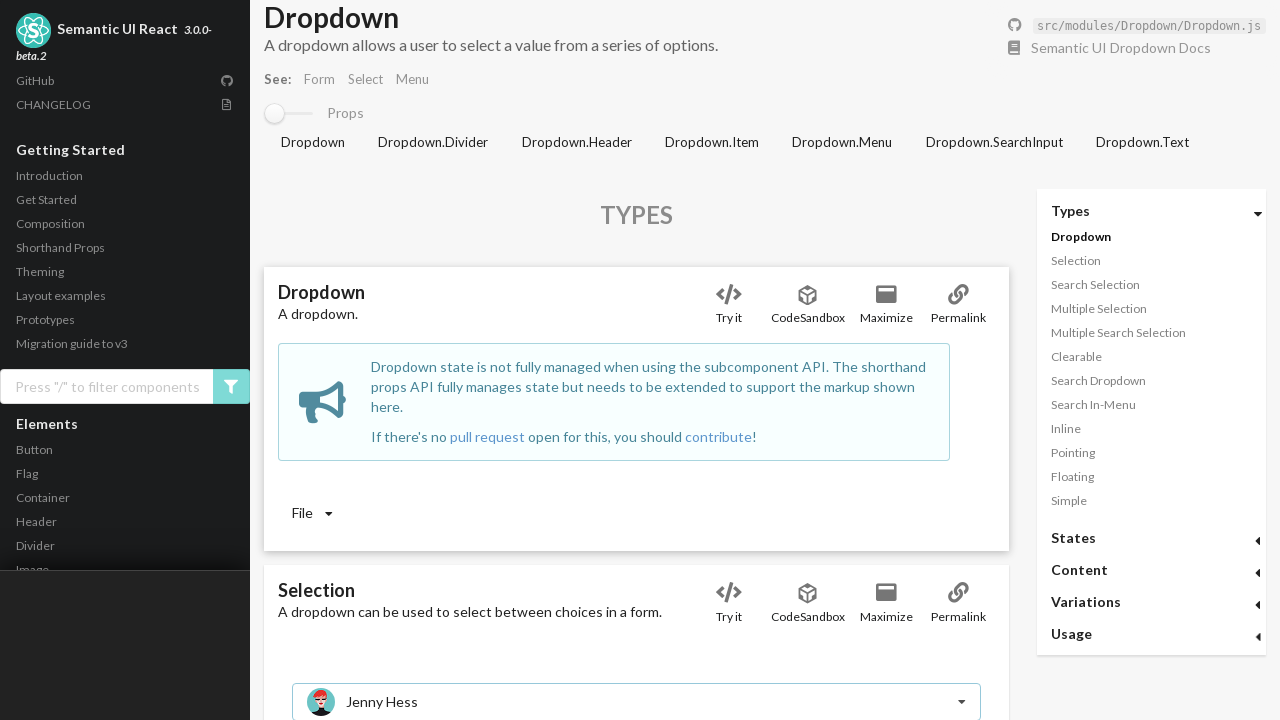

Clicked on second dropdown to open options at (962, 702) on div#types-selection i.dropdown.icon
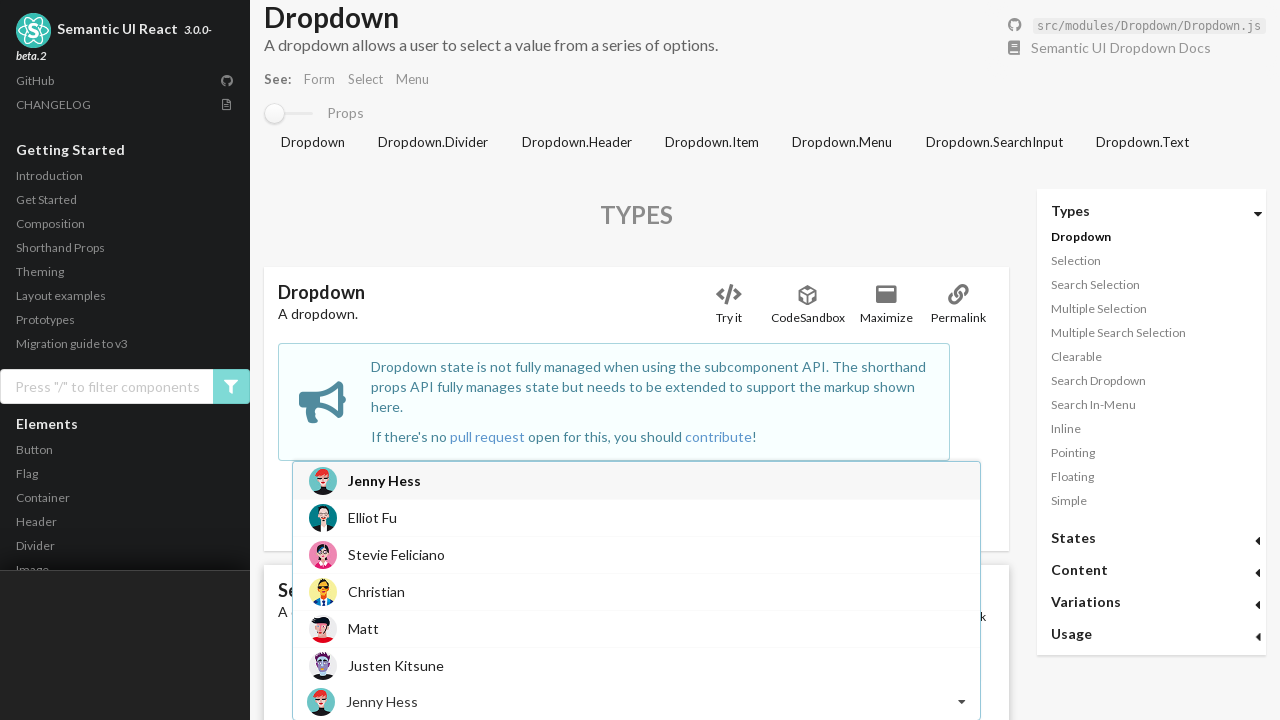

Selected 'Stevie Feliciano' from second dropdown at (636, 555) on div.visible.menu.transition > div >> internal:has-text="Stevie Feliciano"i
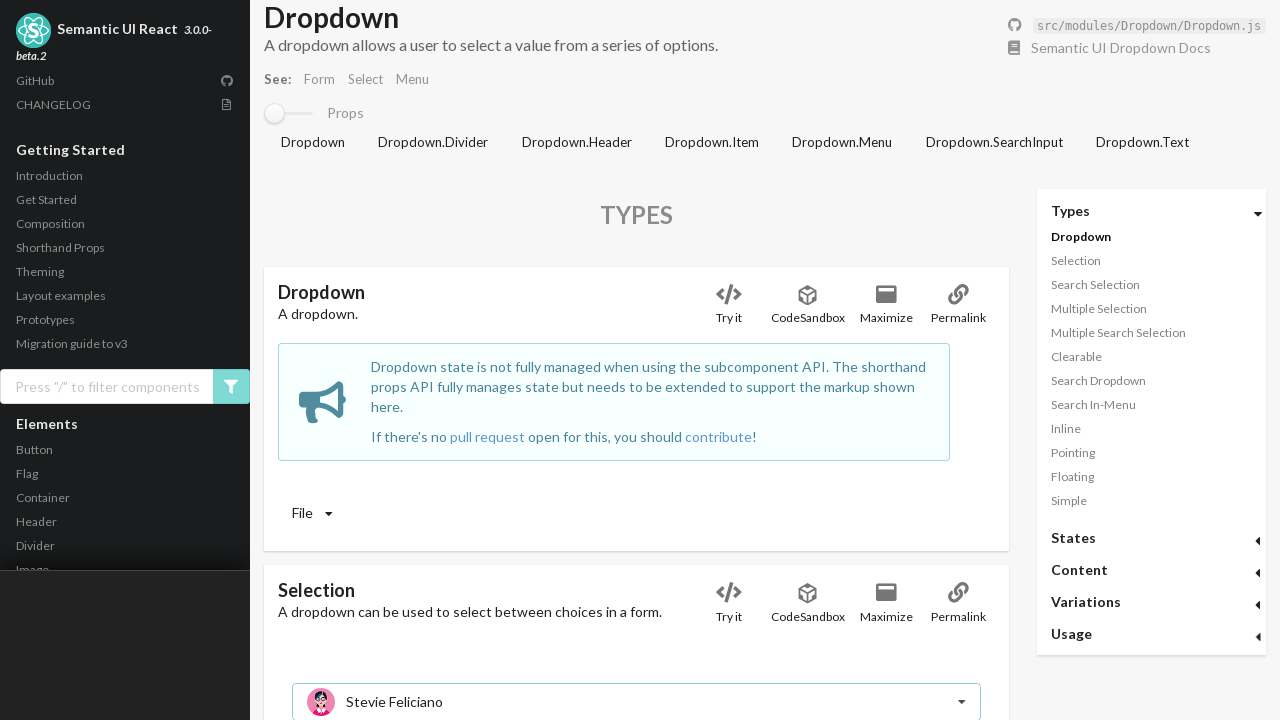

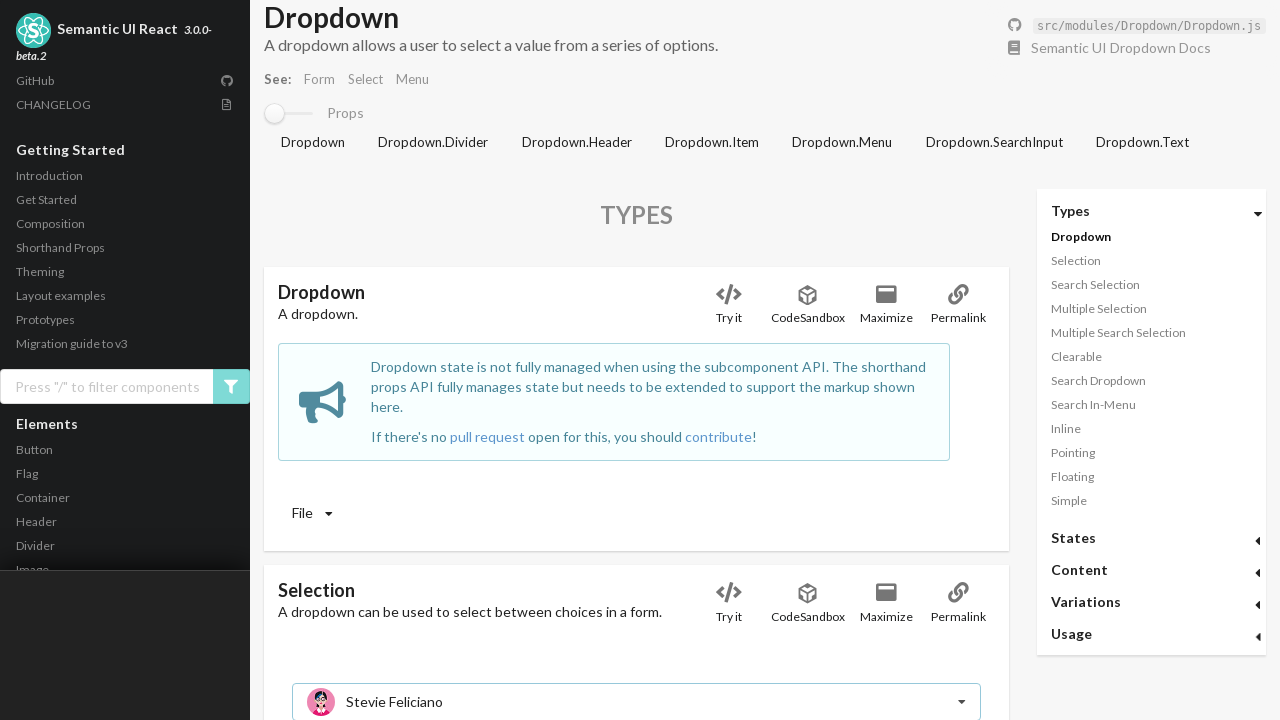